Tests various form elements including text inputs, radio buttons, dropdown selections, multi-select options, checkboxes, datalist input, and date picker on a test form page.

Starting URL: https://trytestingthis.netlify.app

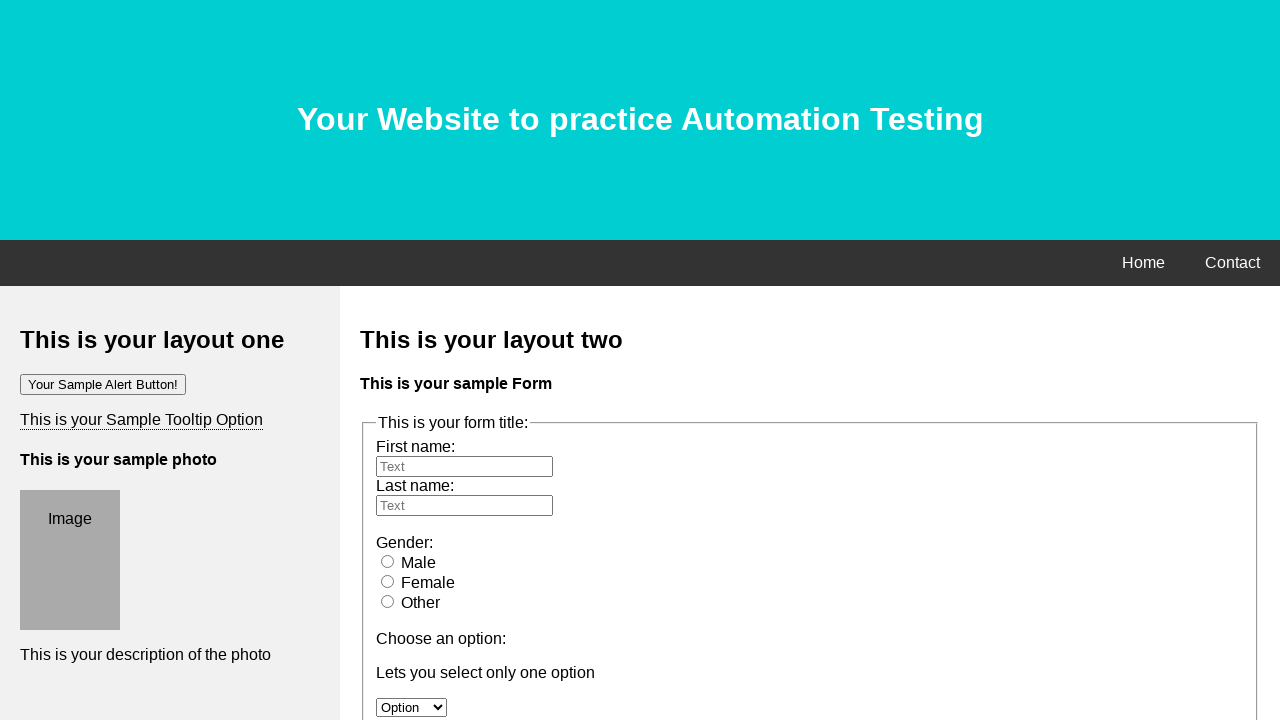

Navigated to test form page
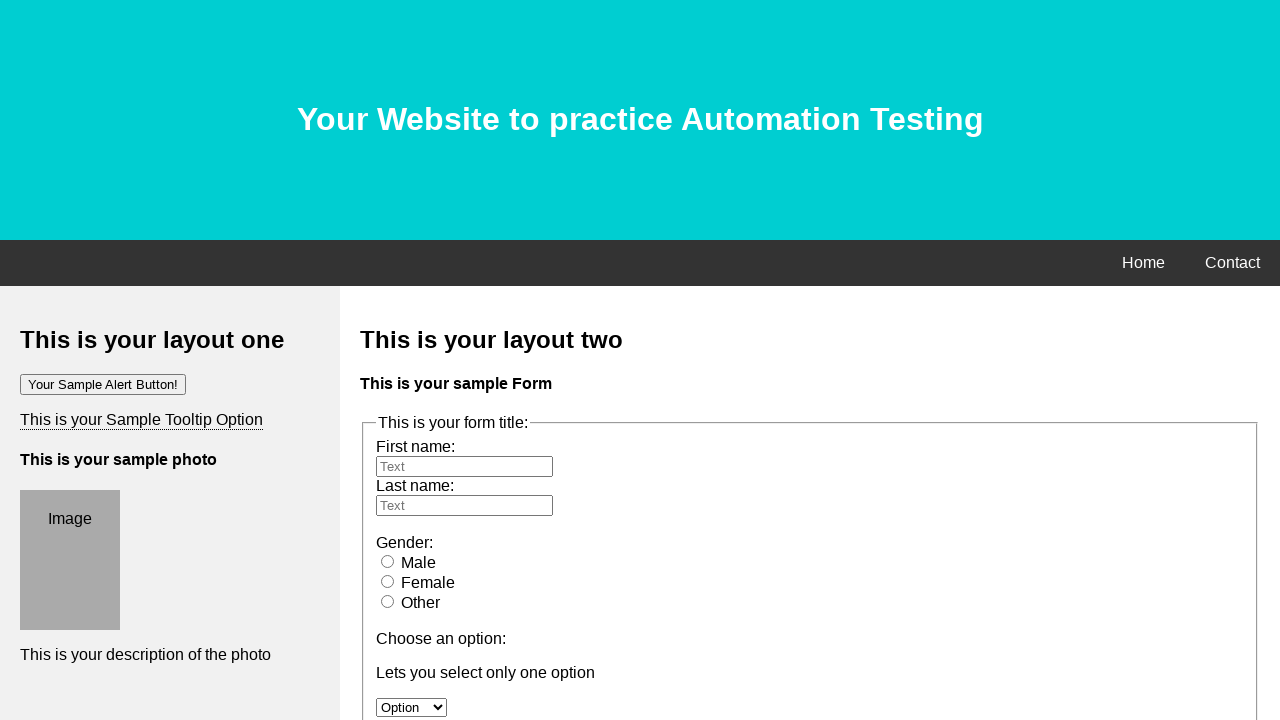

Filled first name field with 'Harry' on #fname
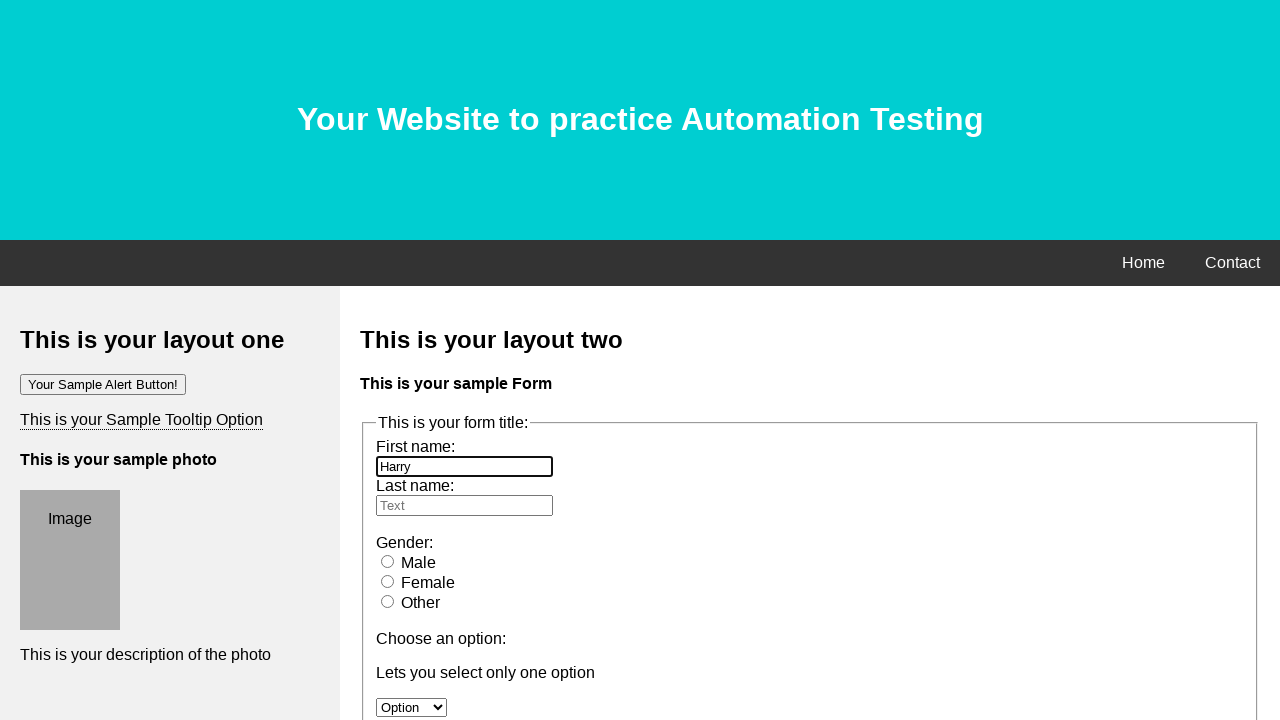

Filled last name field with 'Potter' on input[name='lname']
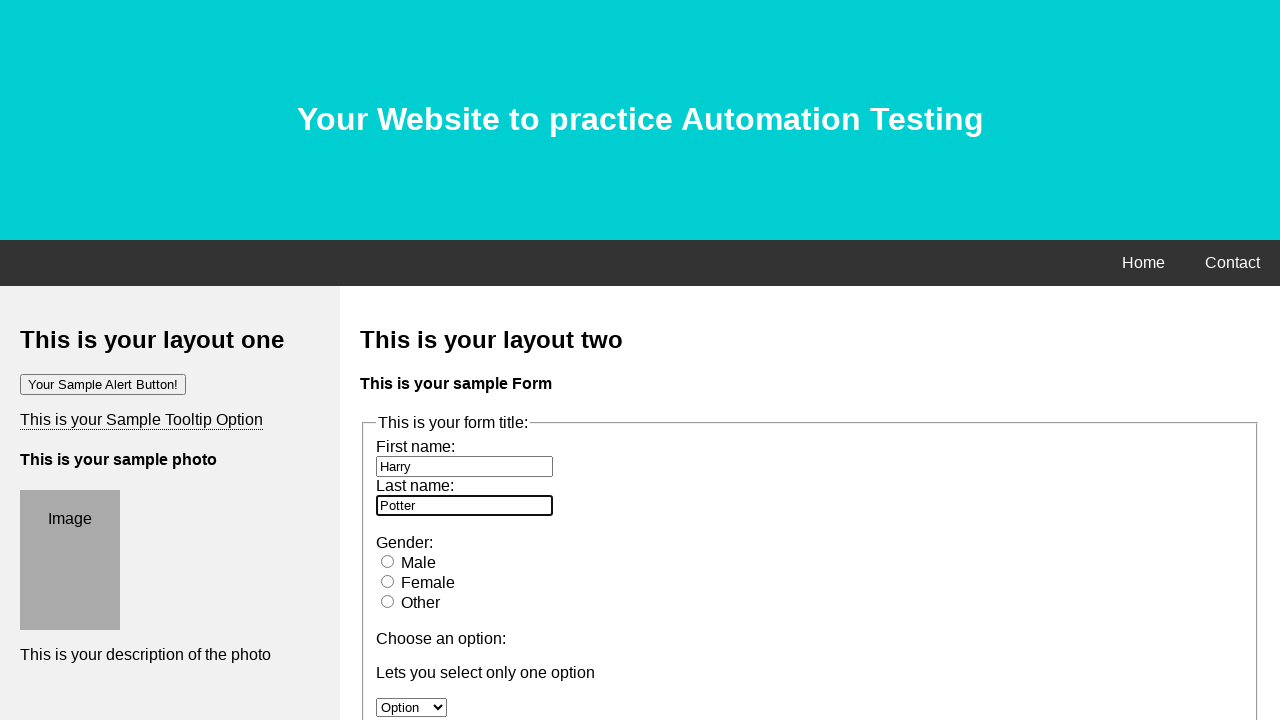

Selected female radio button at (388, 581) on #female
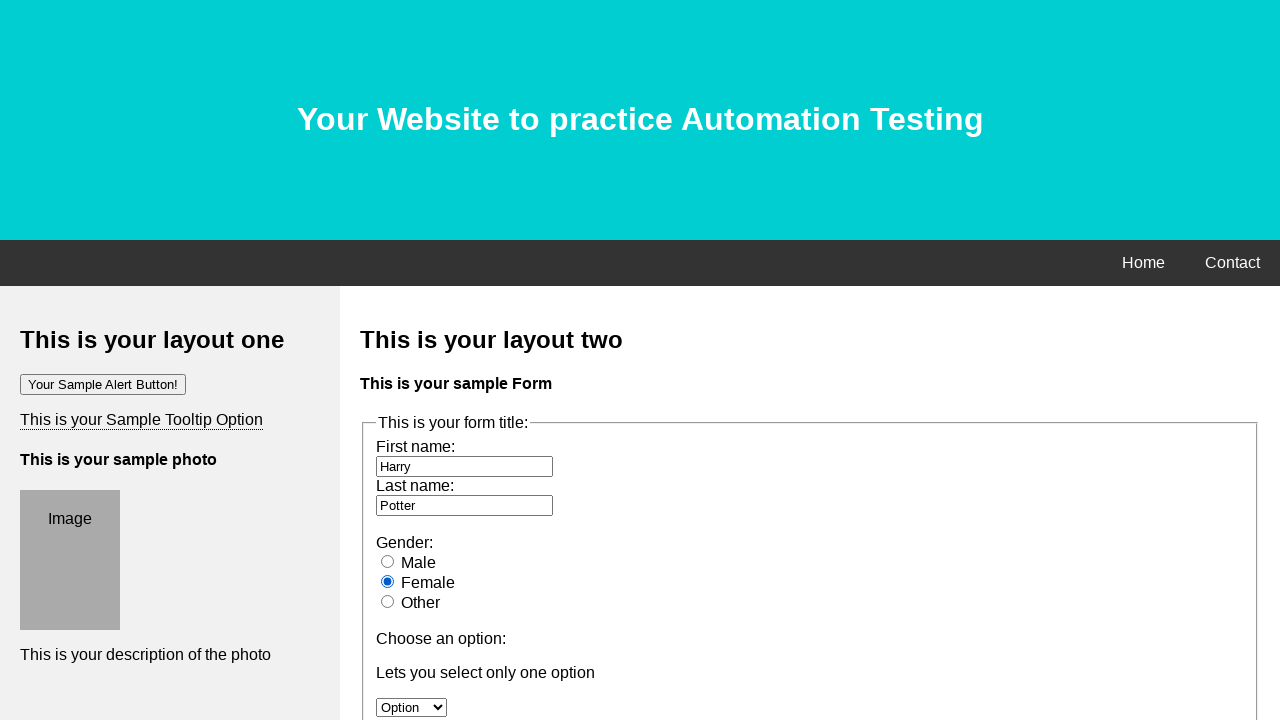

Selected 'option 2' from dropdown on #option
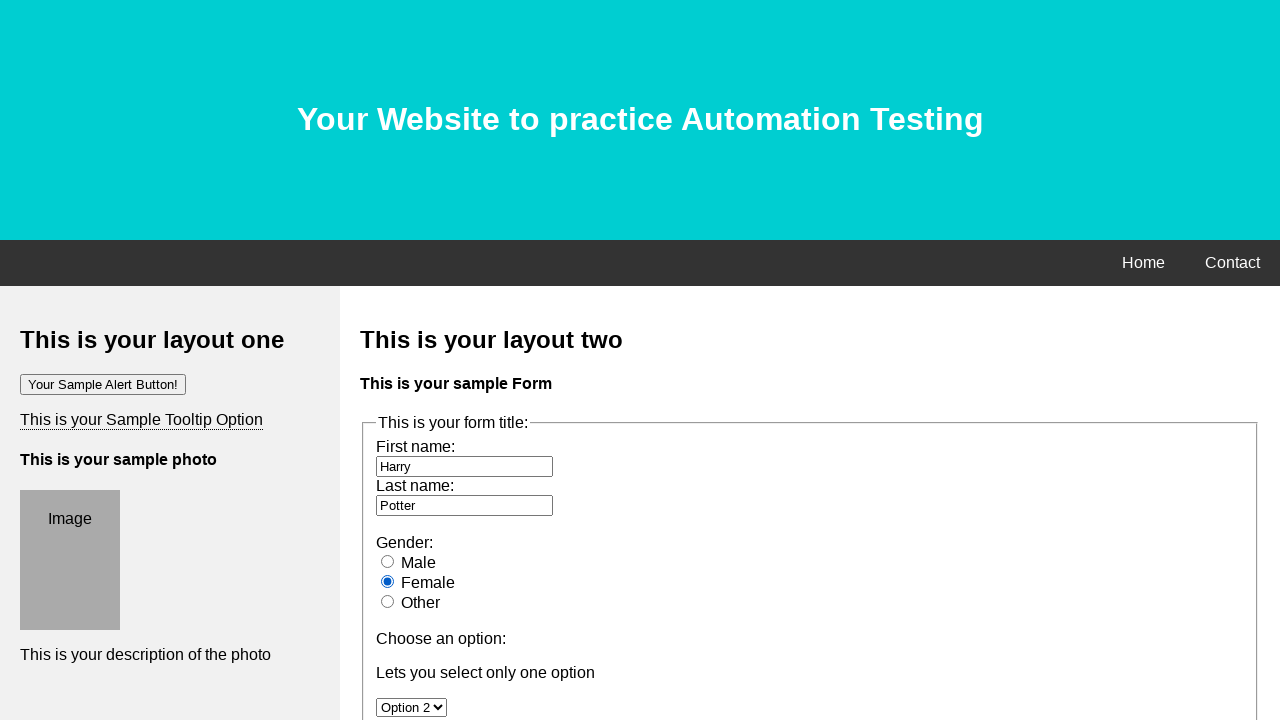

Selected 'option 2' and 'option 3' from multi-select on select[name='Optionwithcheck[]']
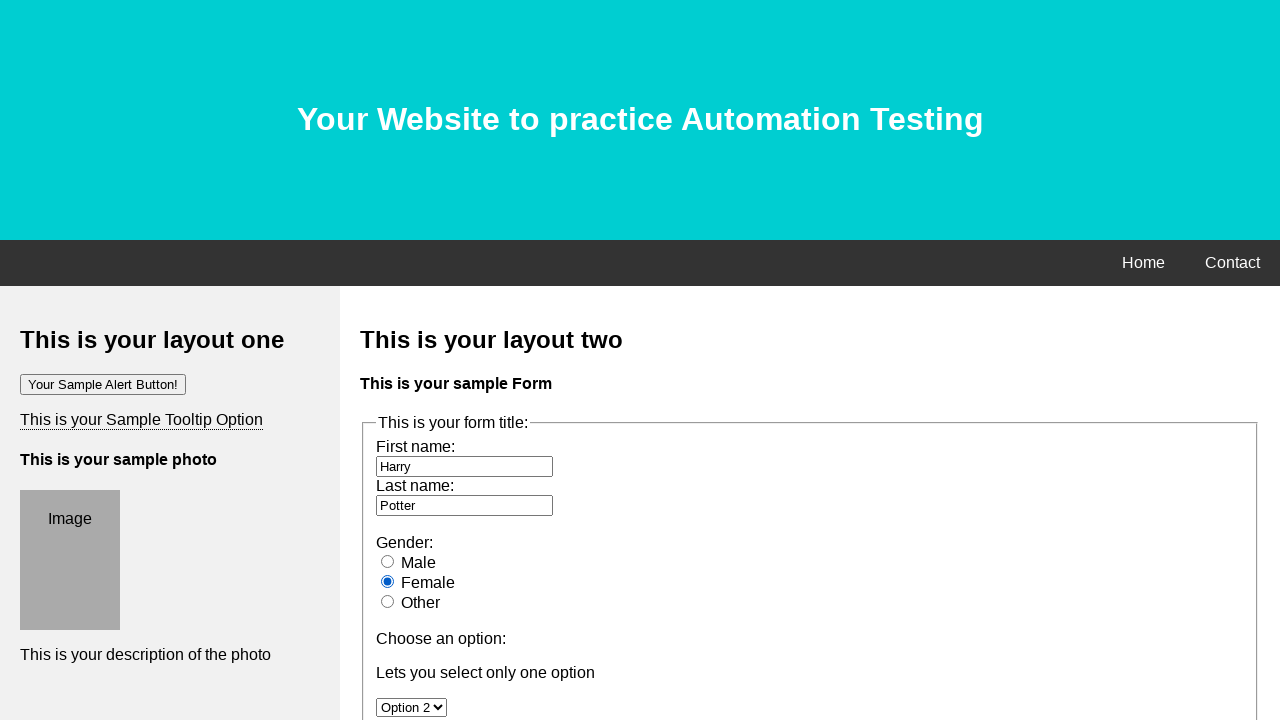

Checked the checkbox at (386, 360) on input[name='option2']
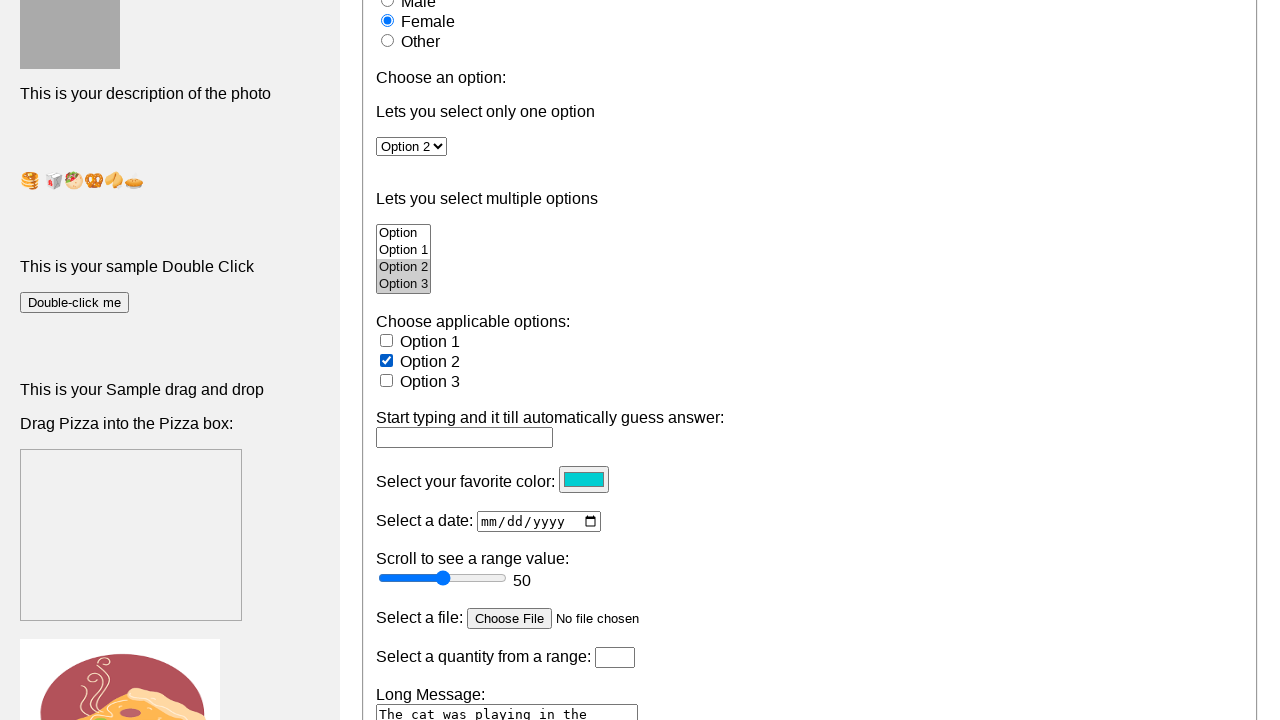

Filled datalist input field with 'Suma' on fieldset input:nth-of-type(9)
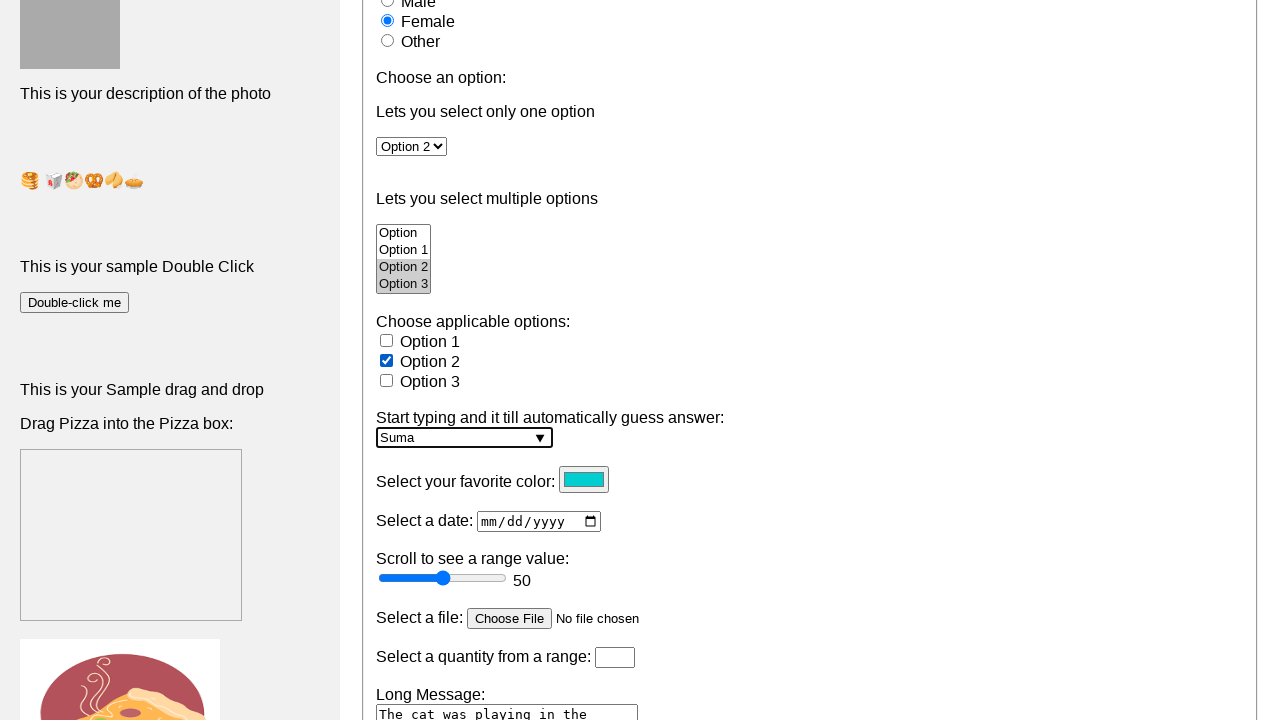

Filled date picker with '1999-06-16' on #day
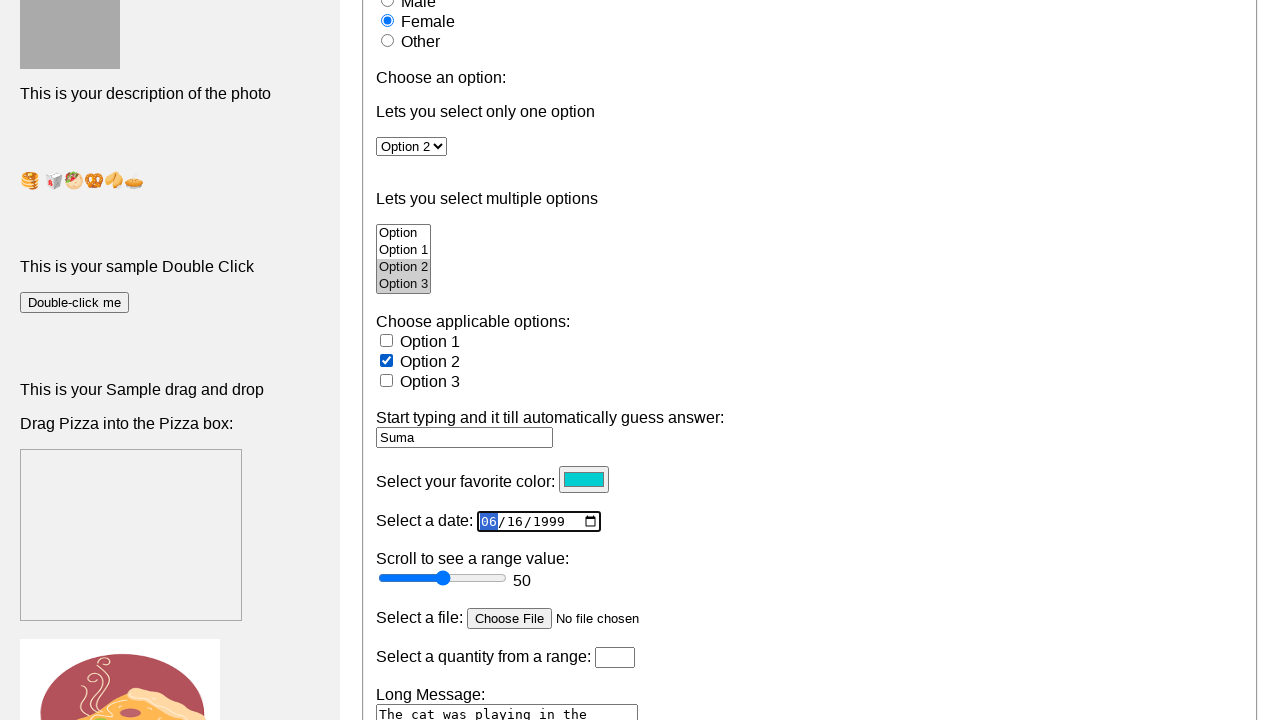

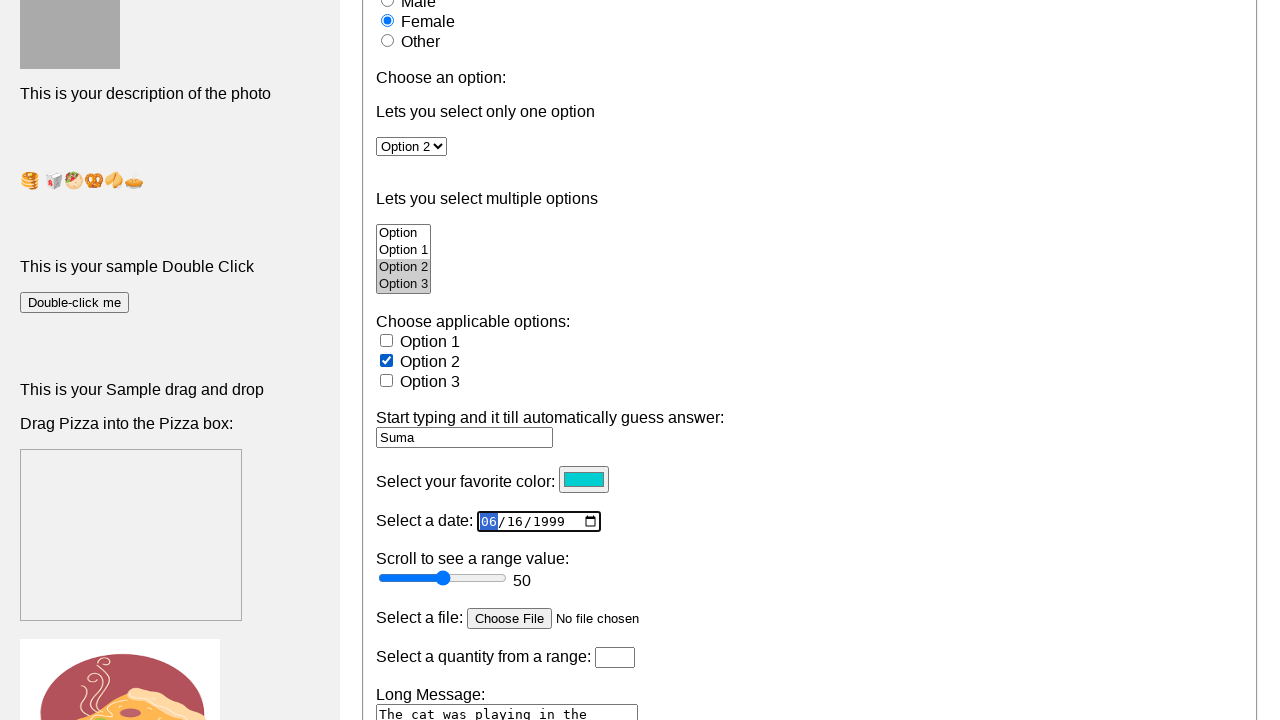